Tests that the Back to Episode Overview button navigates correctly to the episode overview page.

Starting URL: https://anton-abyzov.github.io/ai-power/episodes/01-portfolio-no-code/content/00-introduction/

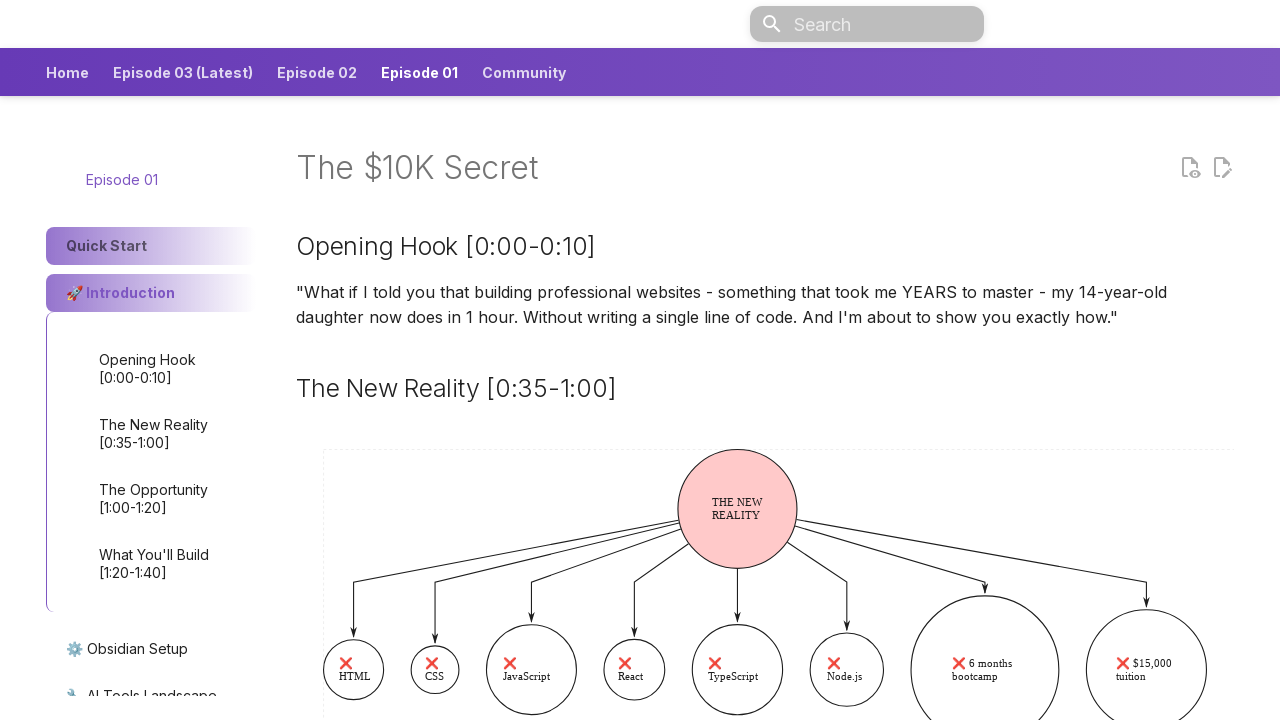

Located the Back to Episode Overview button
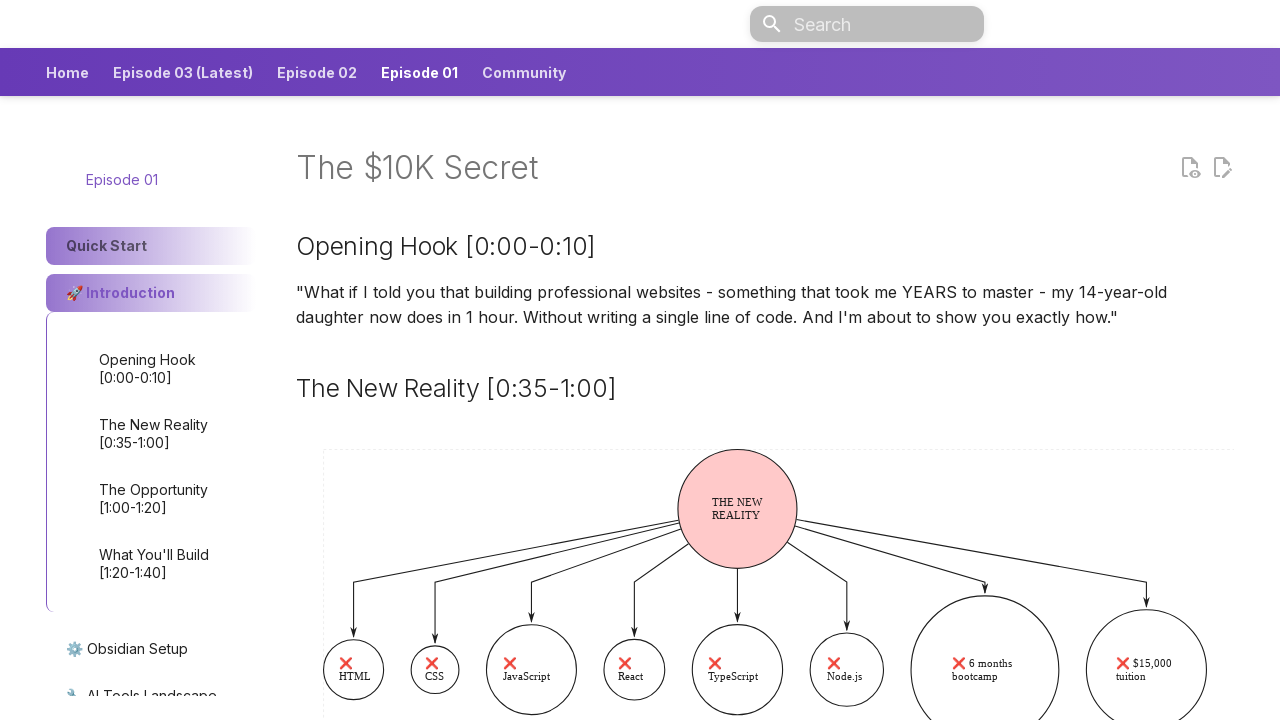

Verified the Back to Episode Overview button is visible
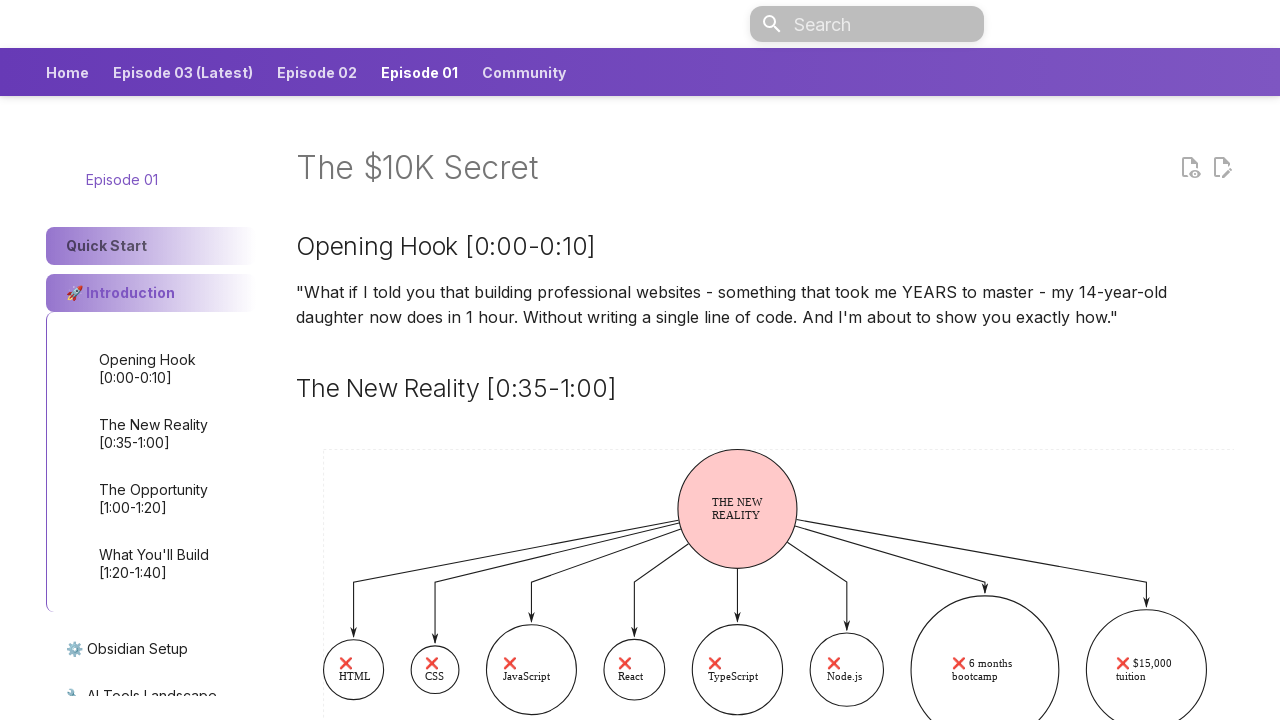

Clicked the Back to Episode Overview button at (368, 348) on a:has-text('Episode Overview') >> nth=0
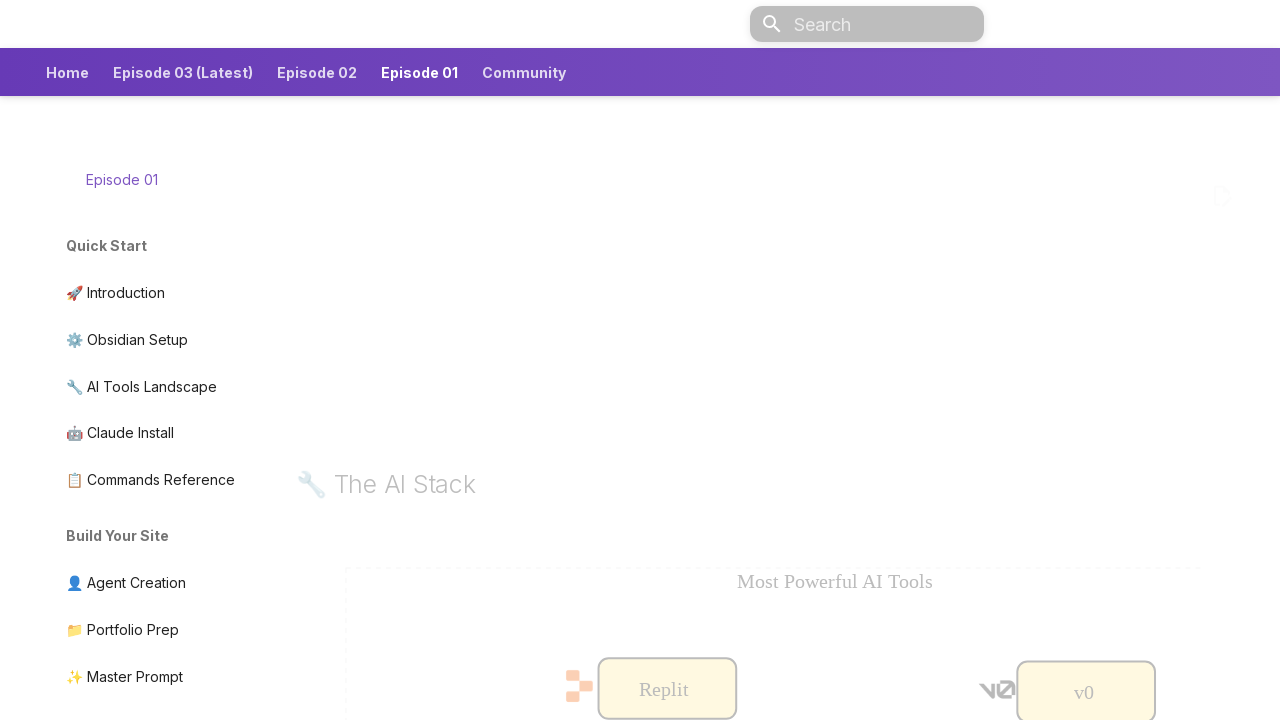

Waited for network idle after navigation
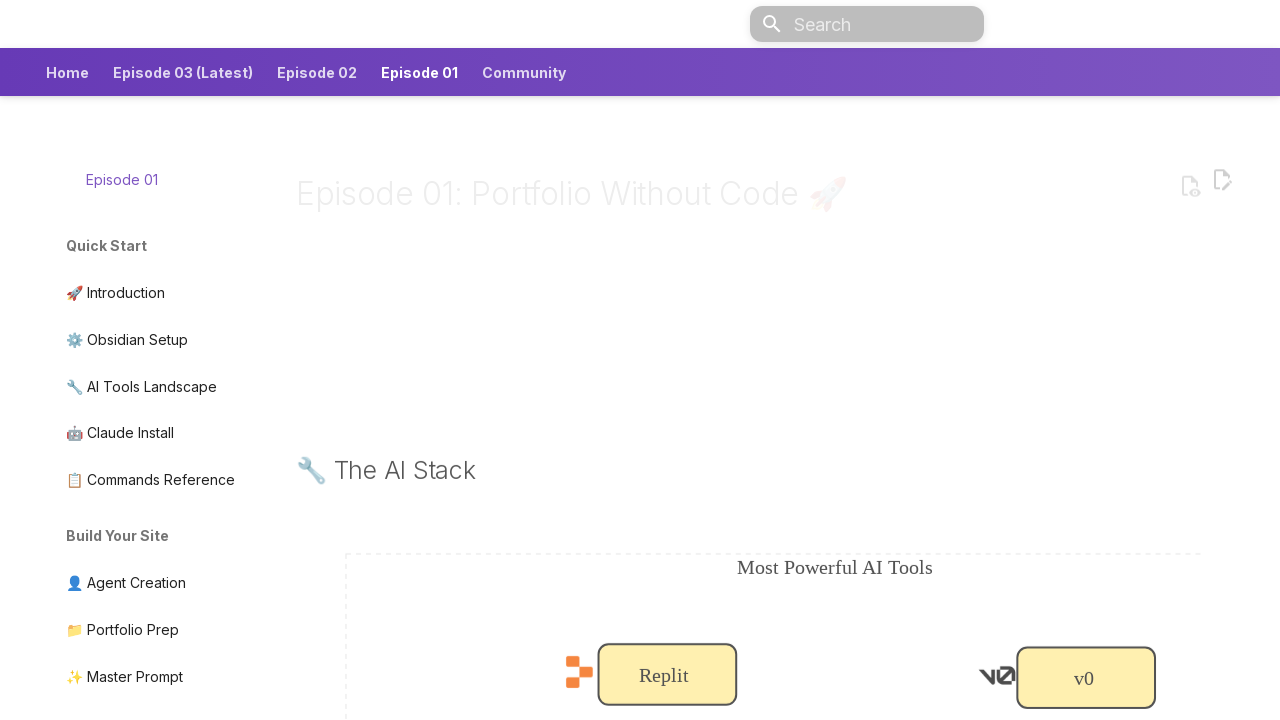

Verified URL contains '01-portfolio-no-code' - confirmed Episode Overview page navigation
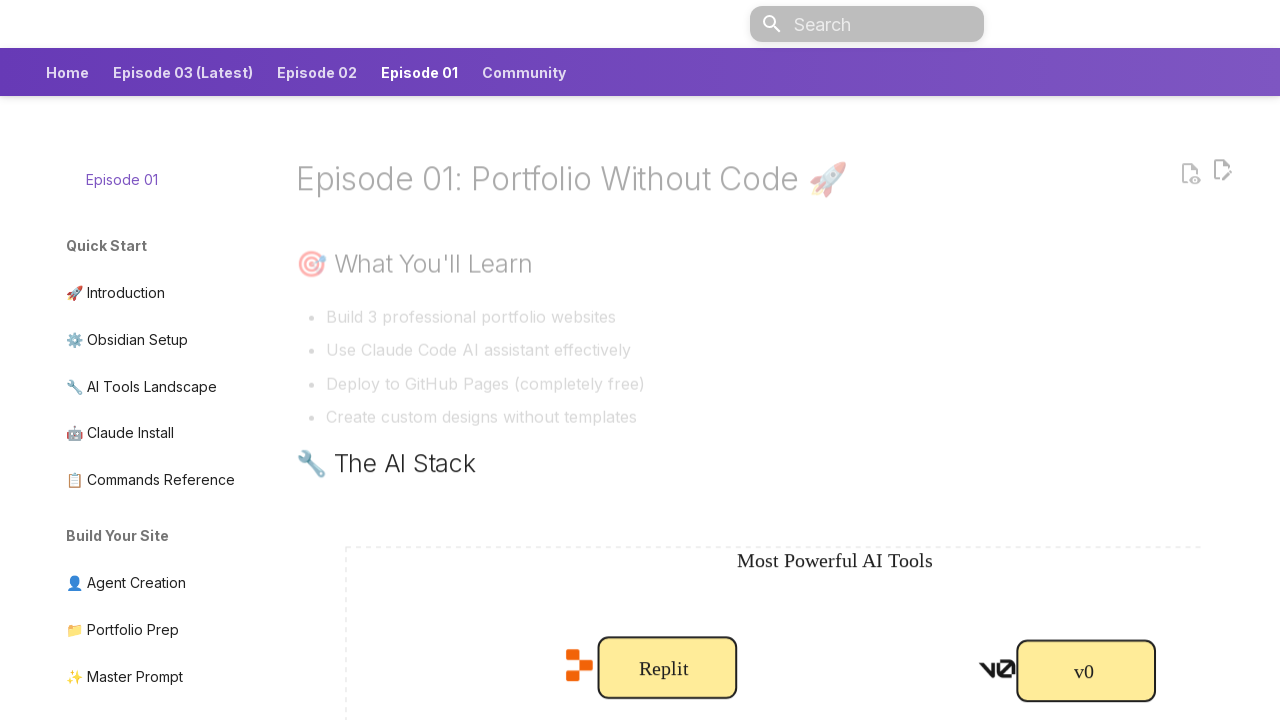

Located the main heading on Episode Overview page
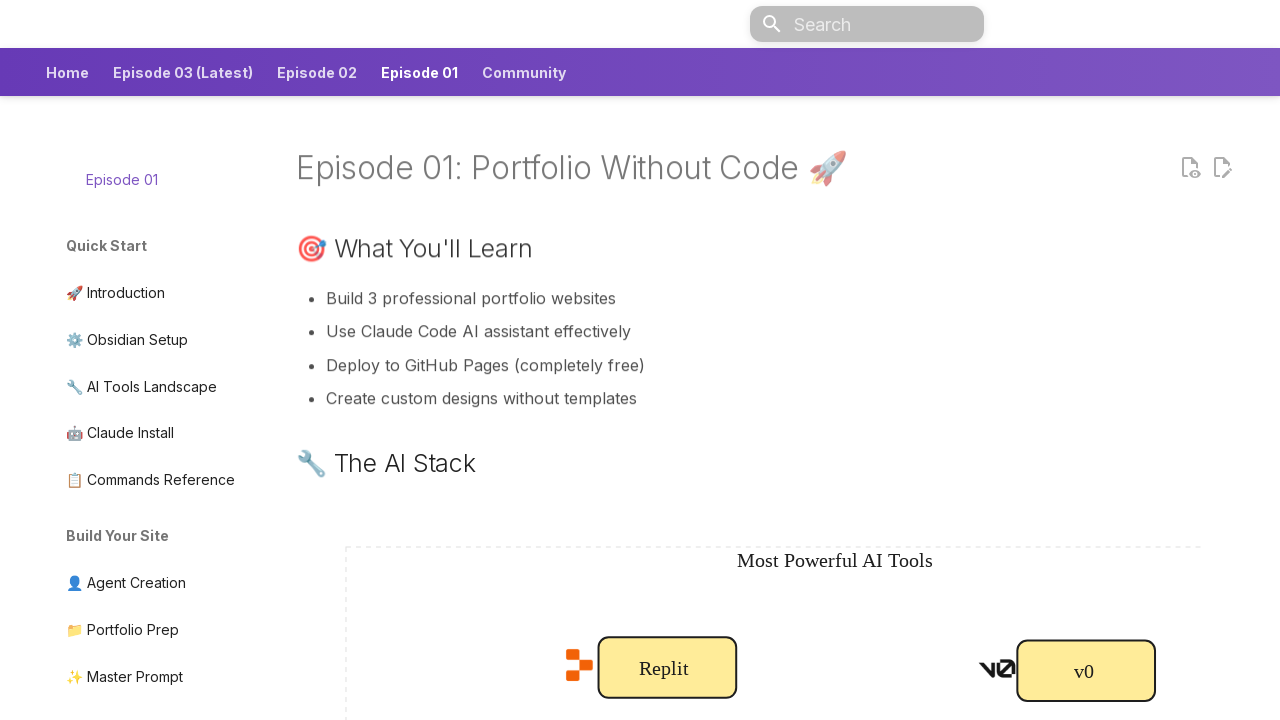

Verified the main heading is visible on Episode Overview page
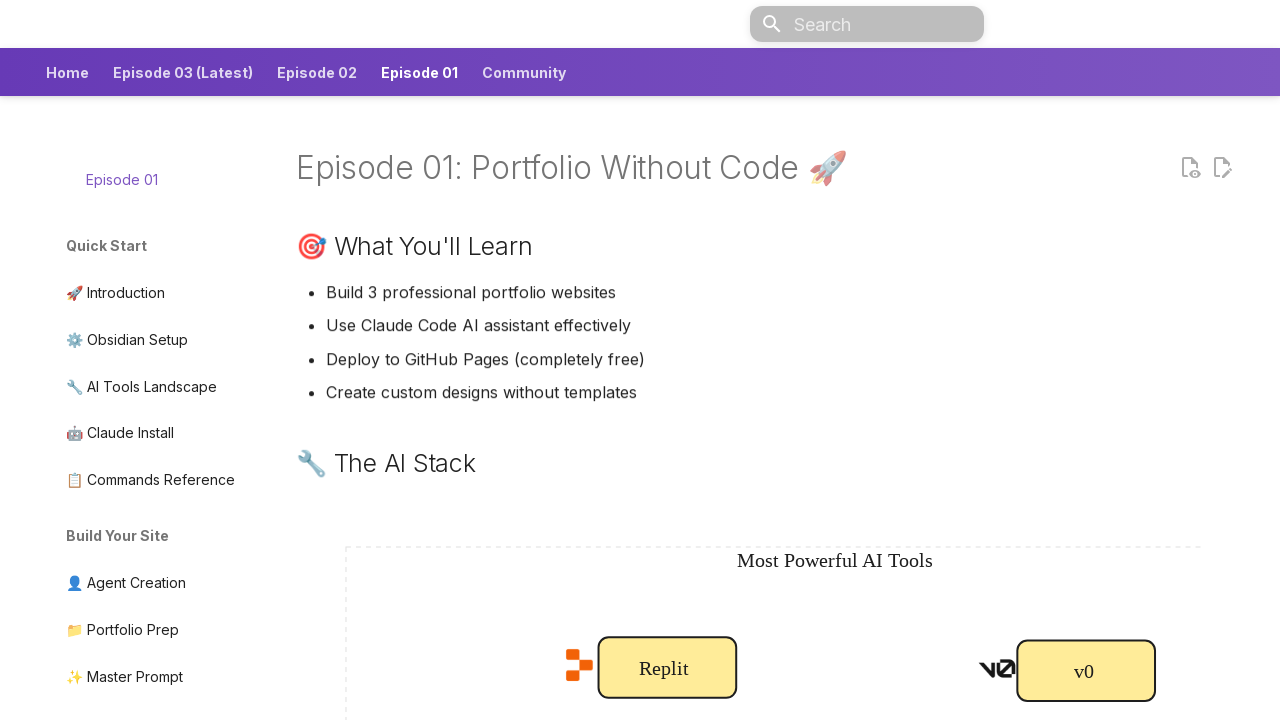

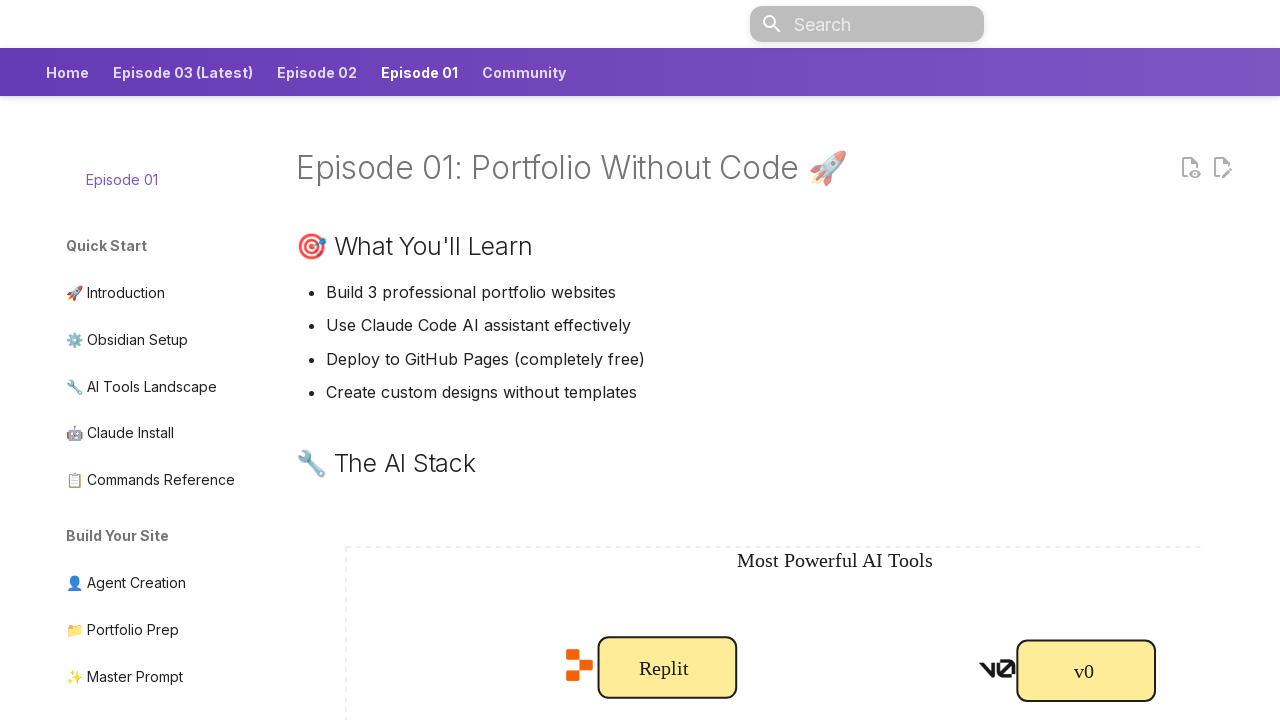